Tests adding products to a shopping cart by navigating to a product page and clicking add-to-cart buttons multiple times for different products with varying quantities.

Starting URL: https://material.playwrightvn.com/

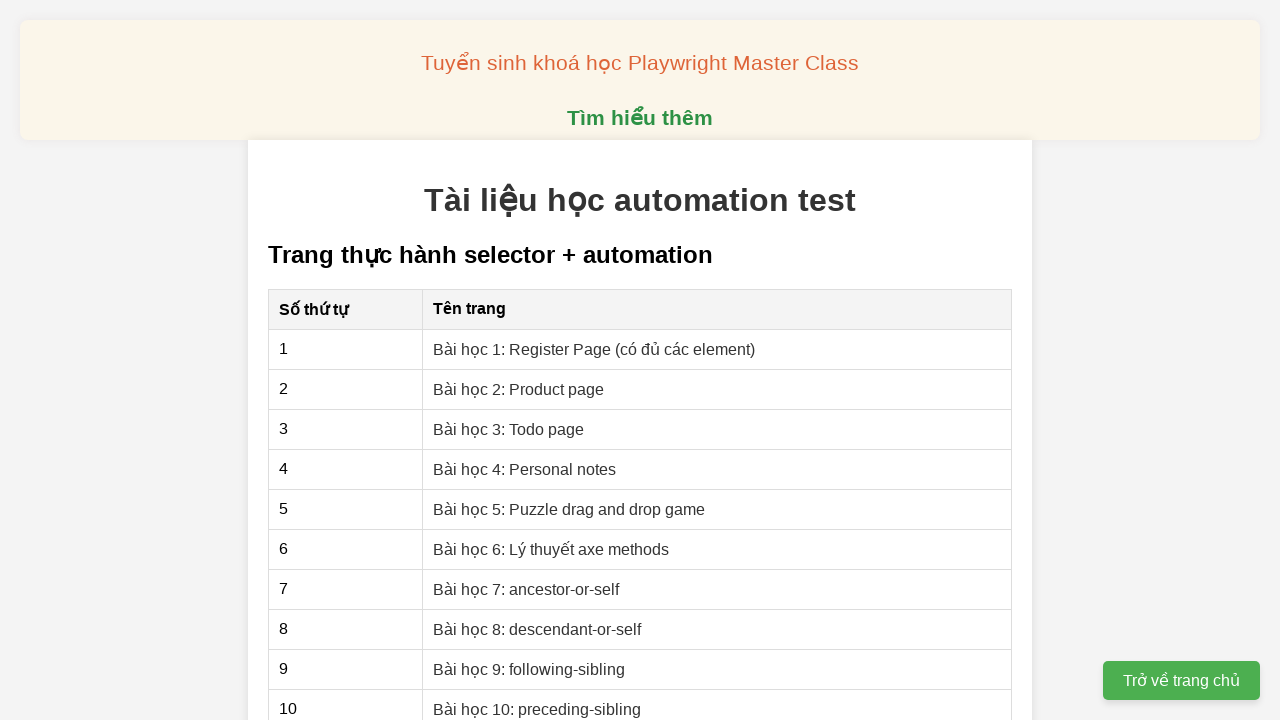

Clicked on 'Bài học 2: Product page' lesson link at (519, 389) on internal:text="B\u00e0i h\u1ecdc 2: Product page"i
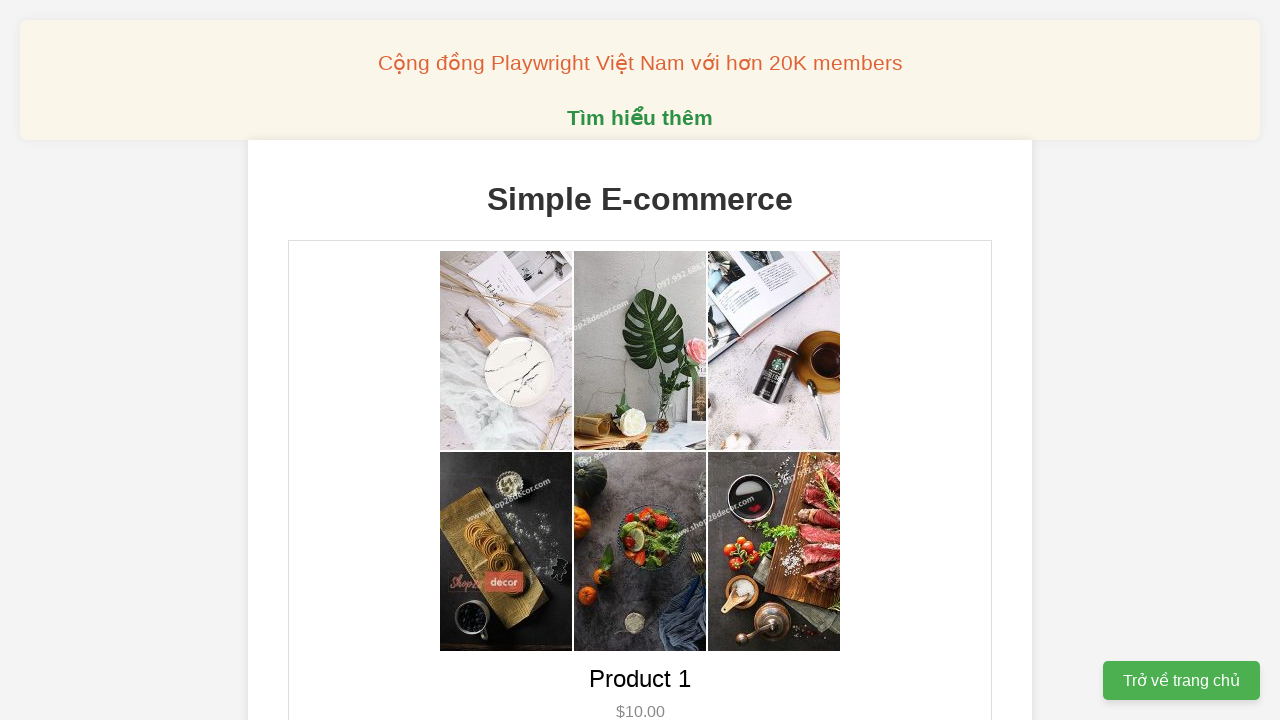

Added product 1 to cart (1st click) at (640, 360) on xpath=//button[@data-product-id='1']
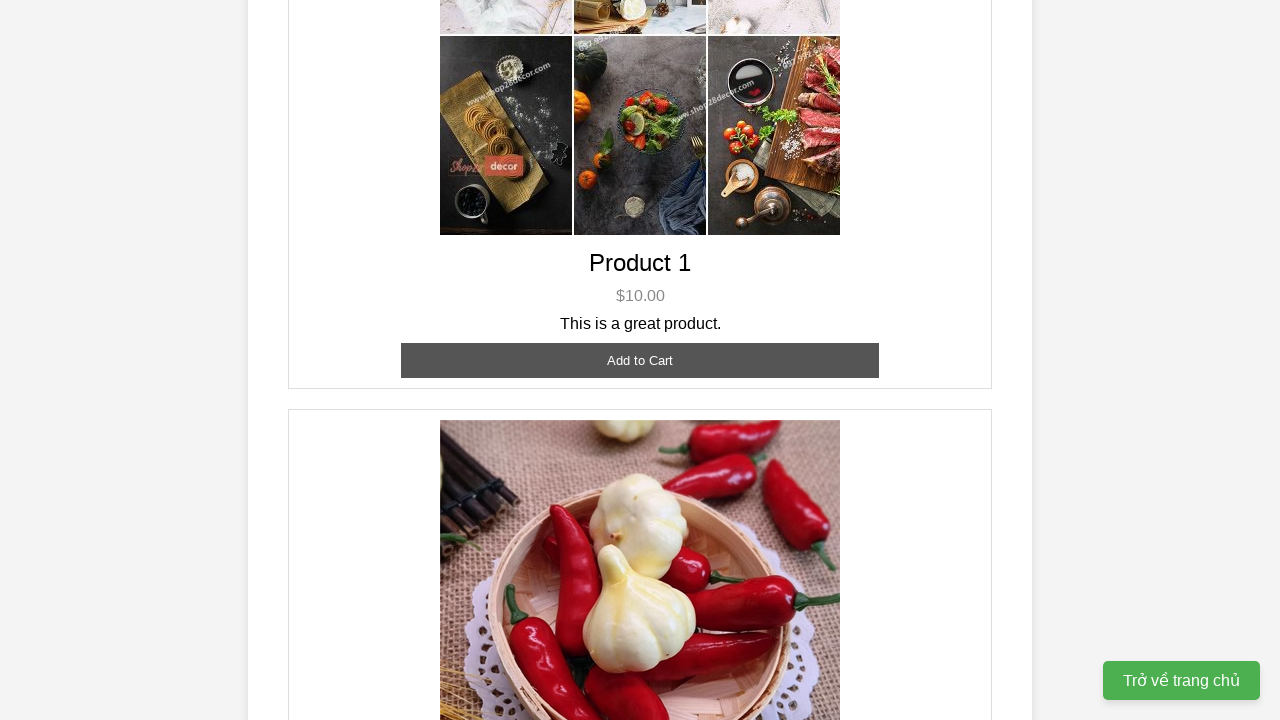

Added product 1 to cart (2nd click) - quantity: 2 at (640, 360) on xpath=//button[@data-product-id='1']
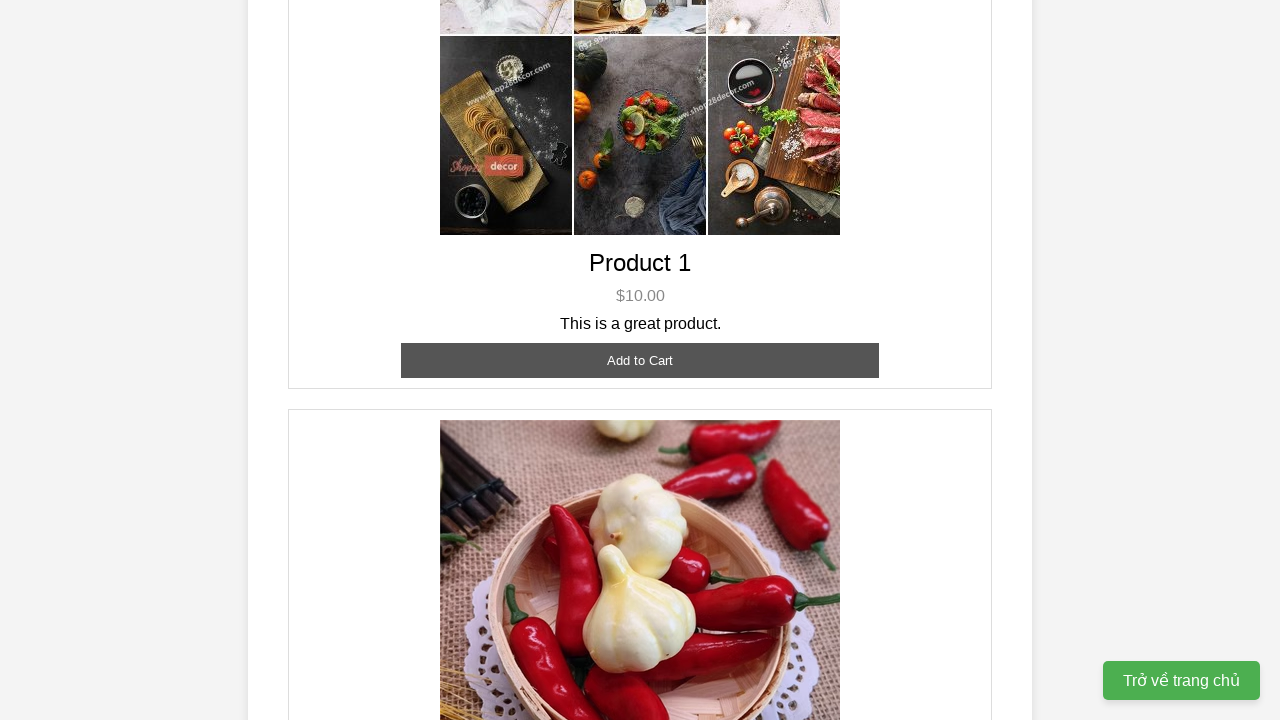

Added product 2 to cart (1st click) at (640, 360) on xpath=//button[@data-product-id='2']
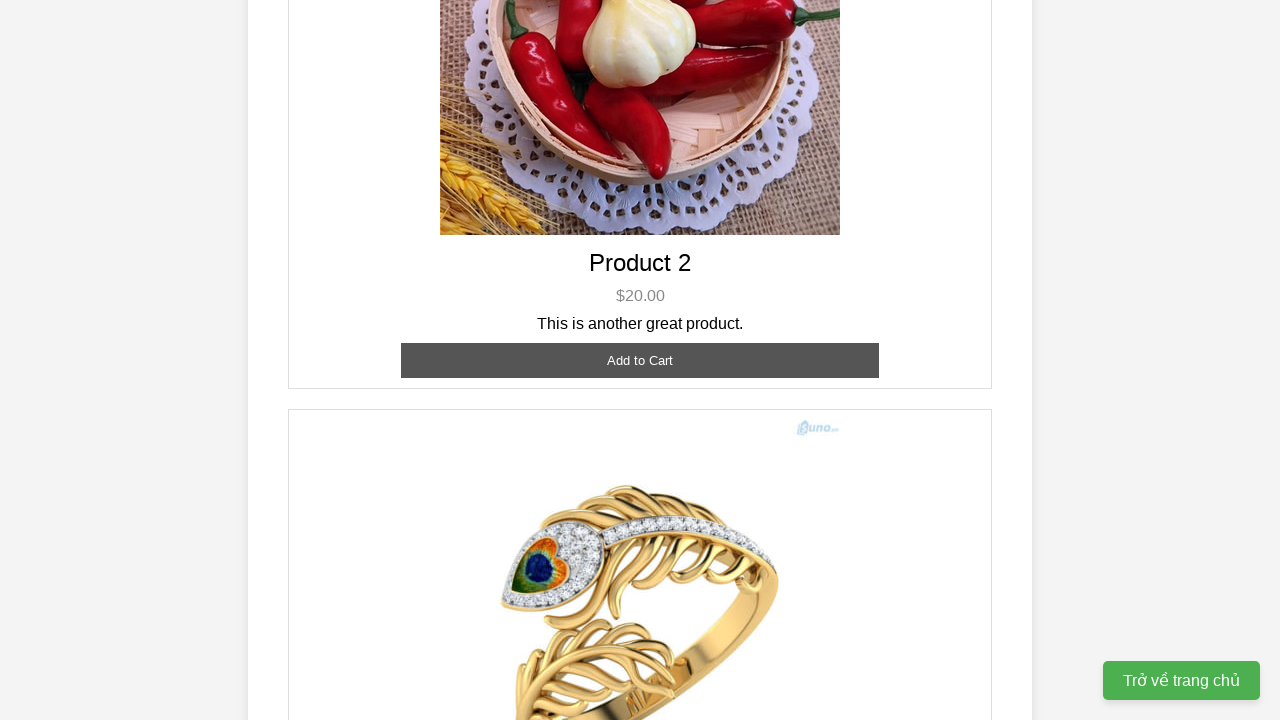

Added product 2 to cart (2nd click) at (640, 360) on xpath=//button[@data-product-id='2']
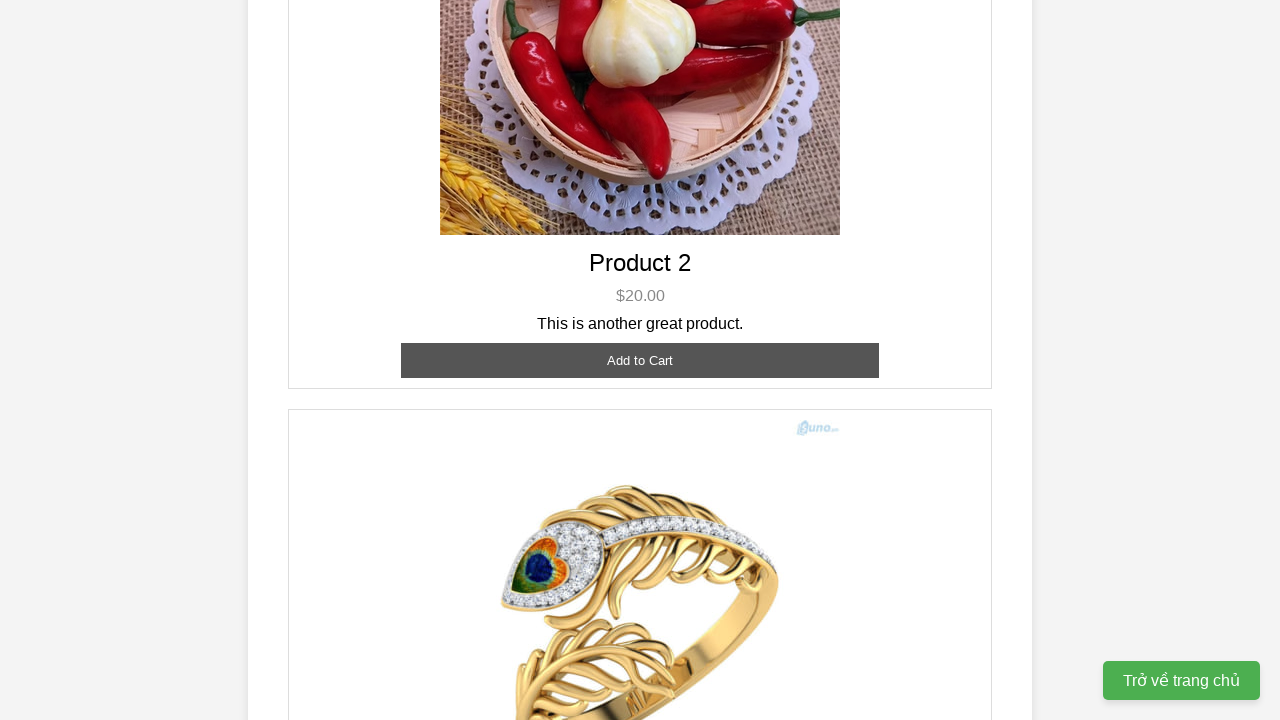

Added product 2 to cart (3rd click) - quantity: 3 at (640, 360) on xpath=//button[@data-product-id='2']
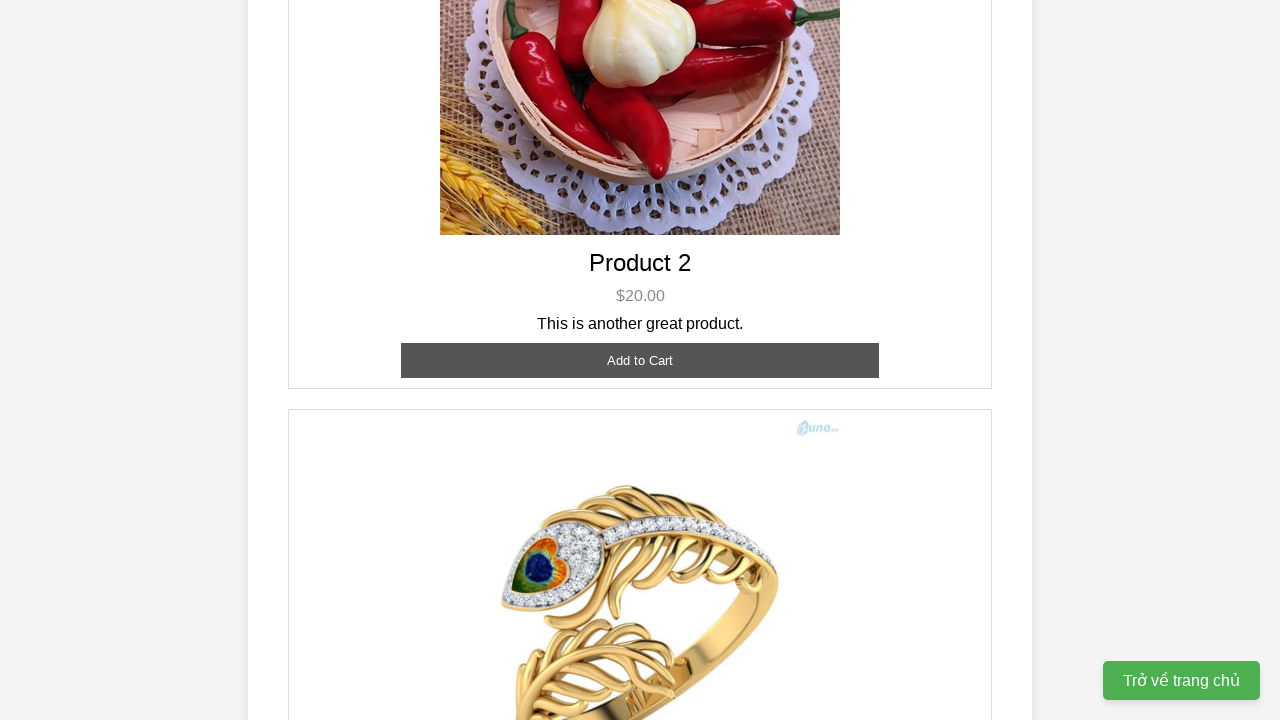

Added product 3 to cart (1st click) - quantity: 1 at (640, 388) on xpath=//button[@data-product-id='3']
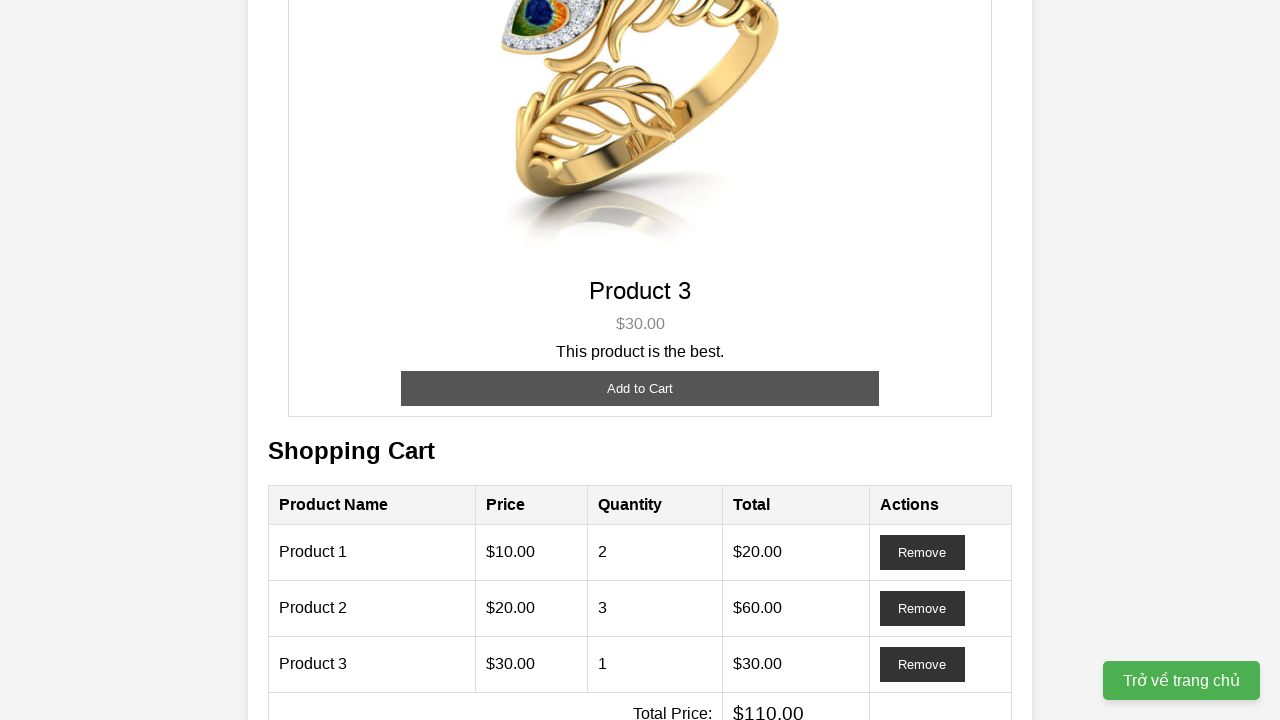

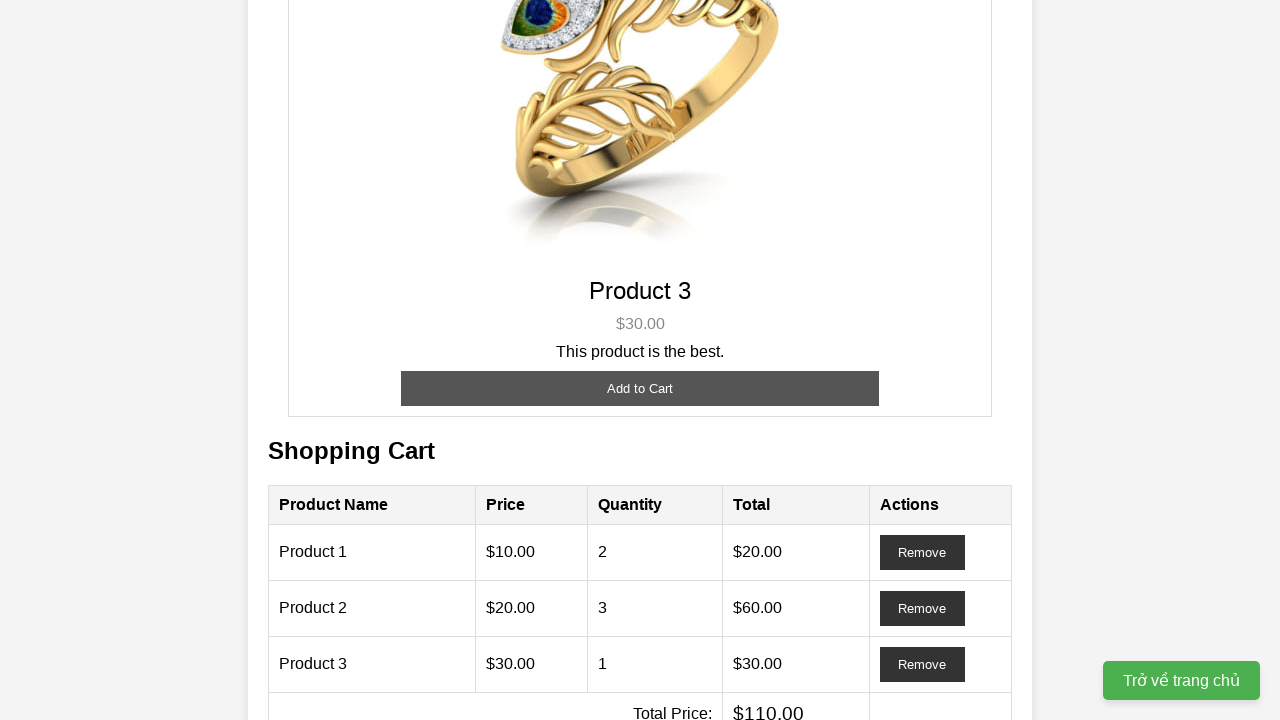